Tests multiple file upload functionality by uploading two CSV files and verifying they appear in the file list

Starting URL: https://davidwalsh.name/demo/multiple-file-upload.php

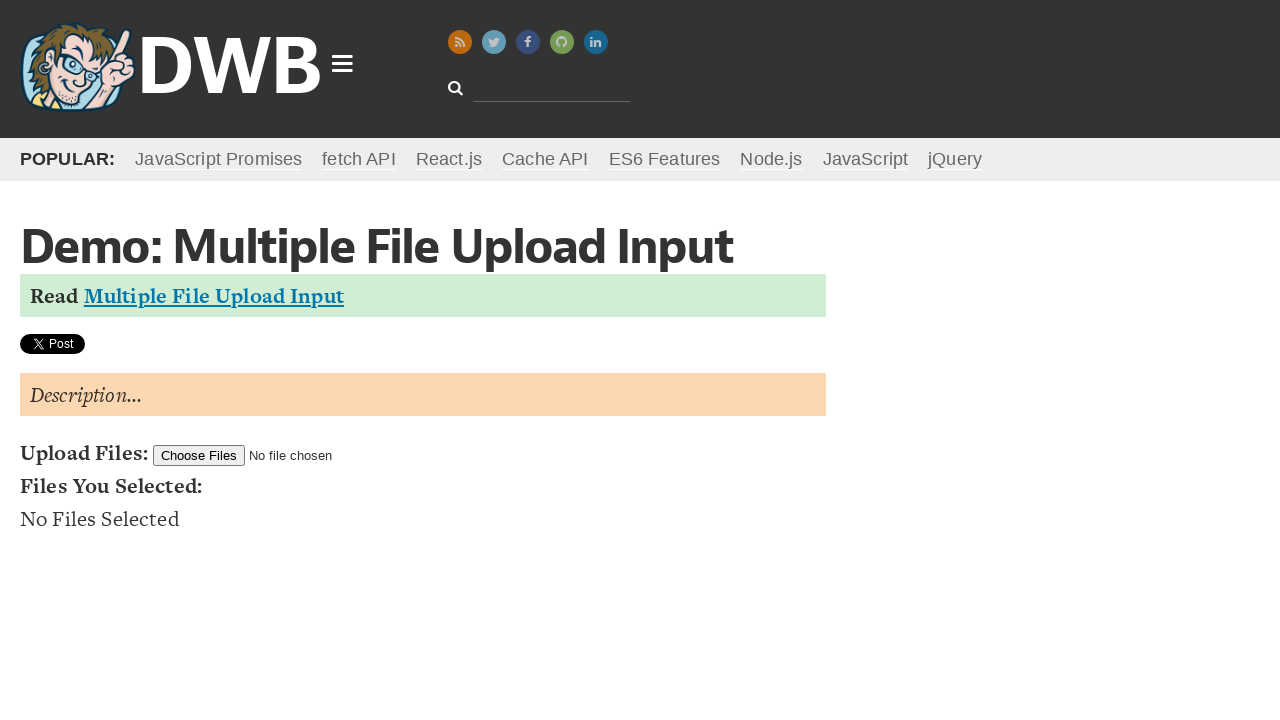

Created TestFile1.csv with test data
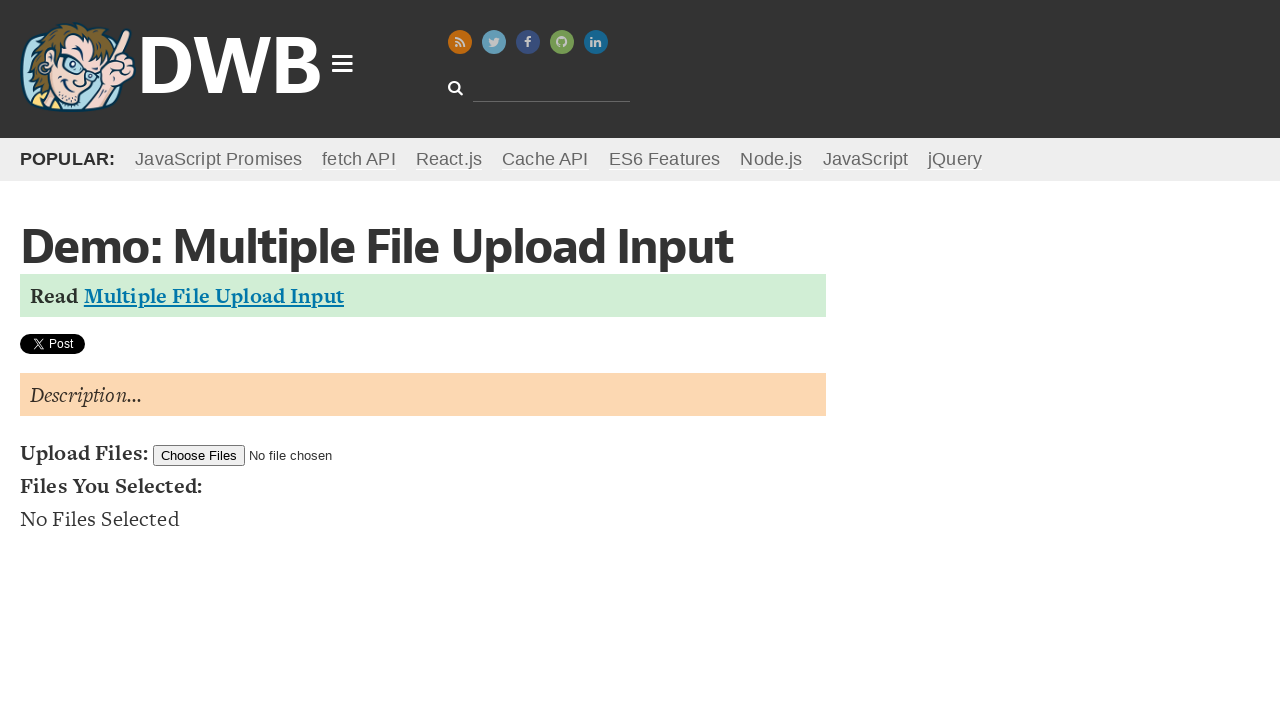

Created TestFile2.csv with test data
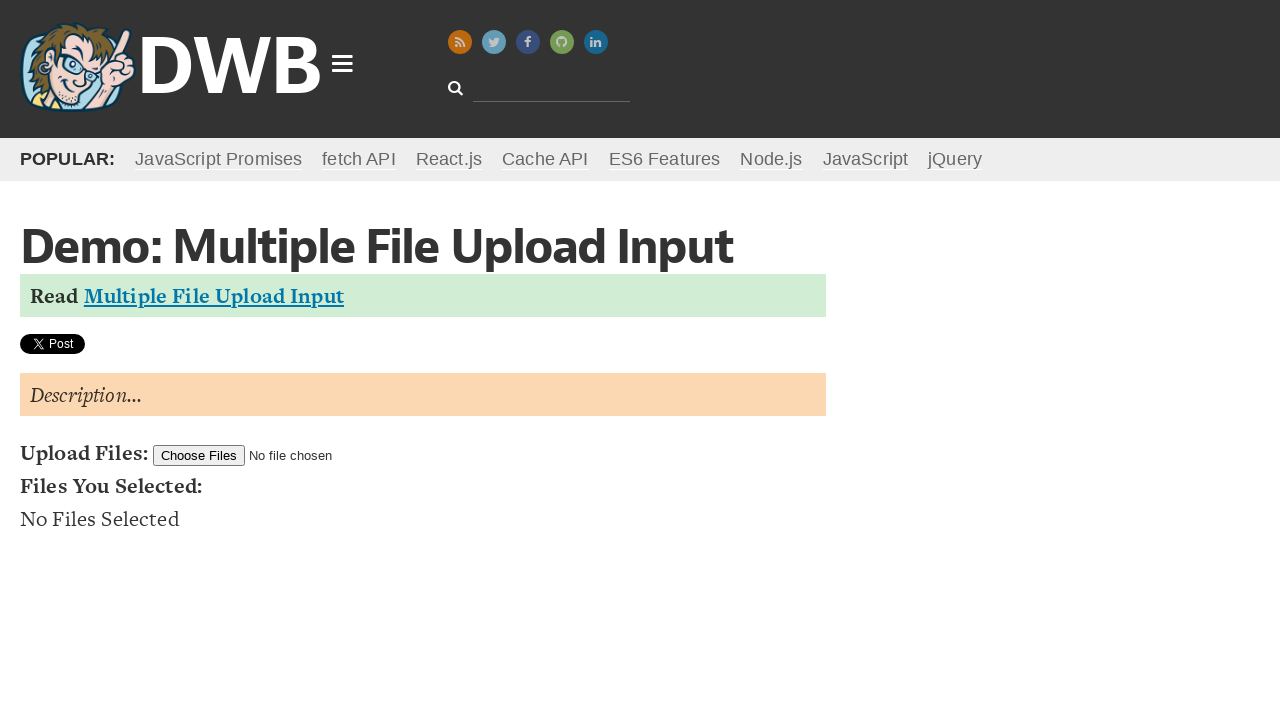

Uploaded TestFile1.csv and TestFile2.csv using file input
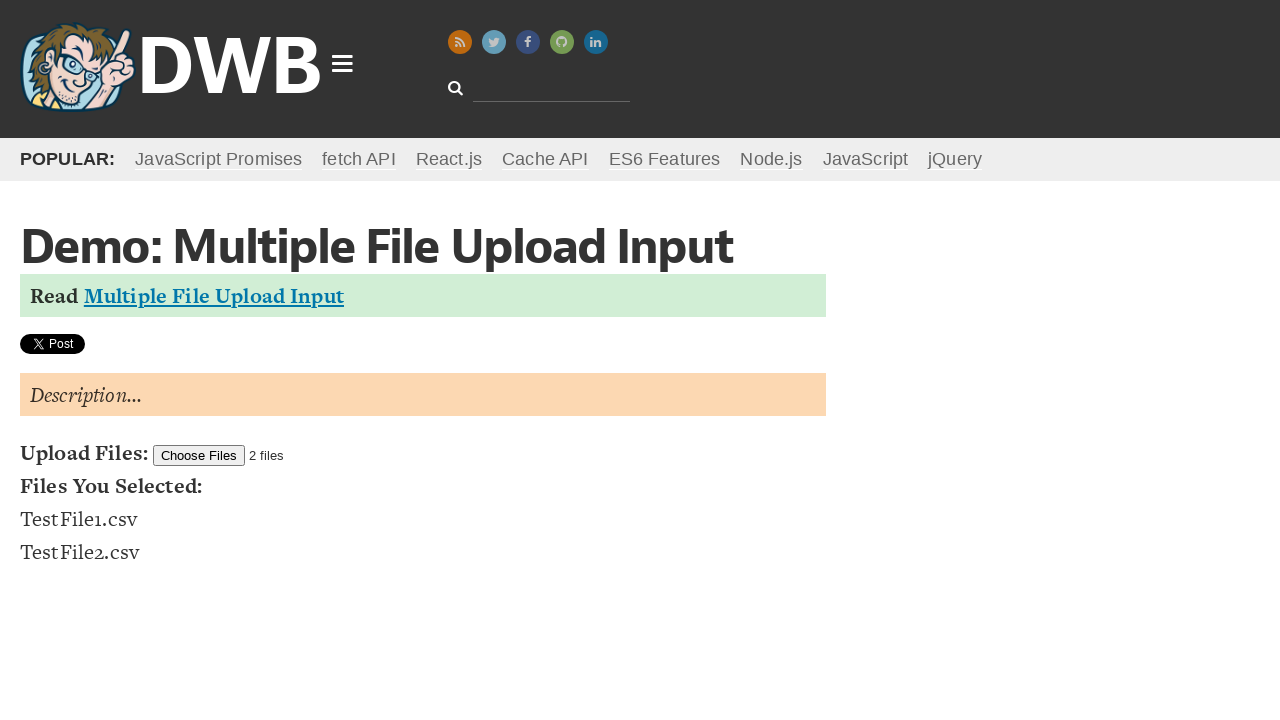

File list appeared with uploaded files
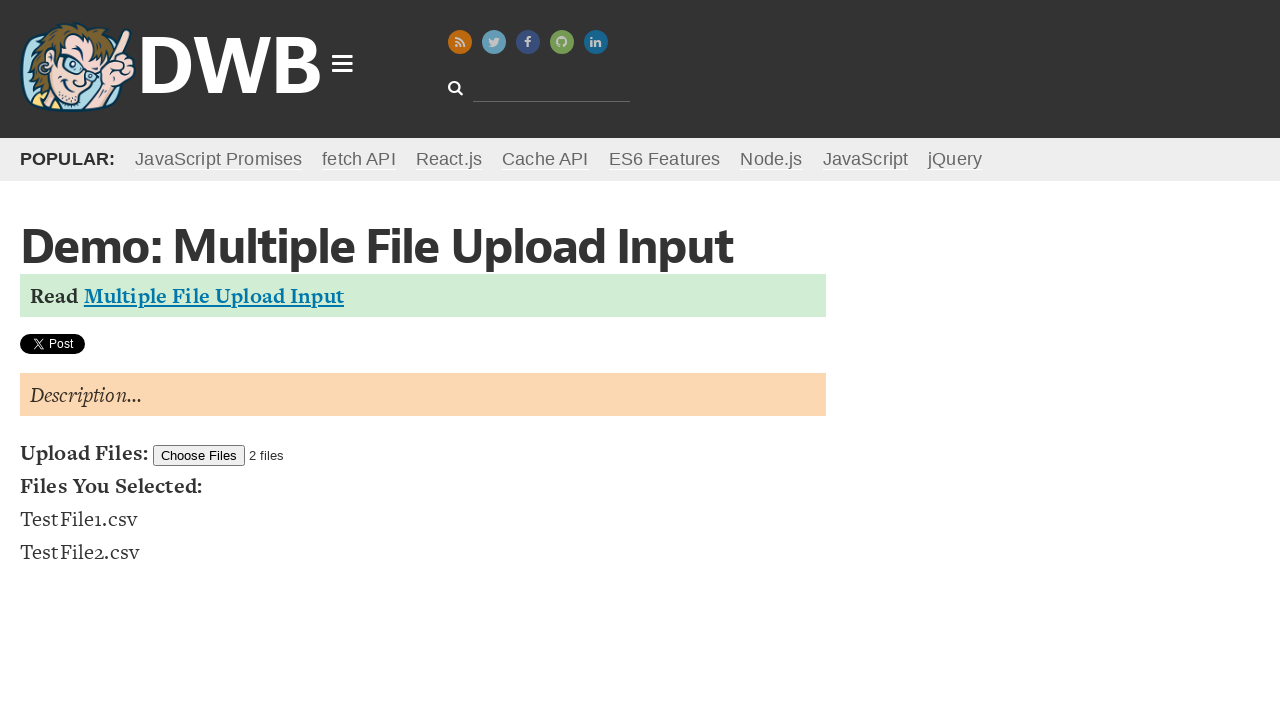

First file in list is visible
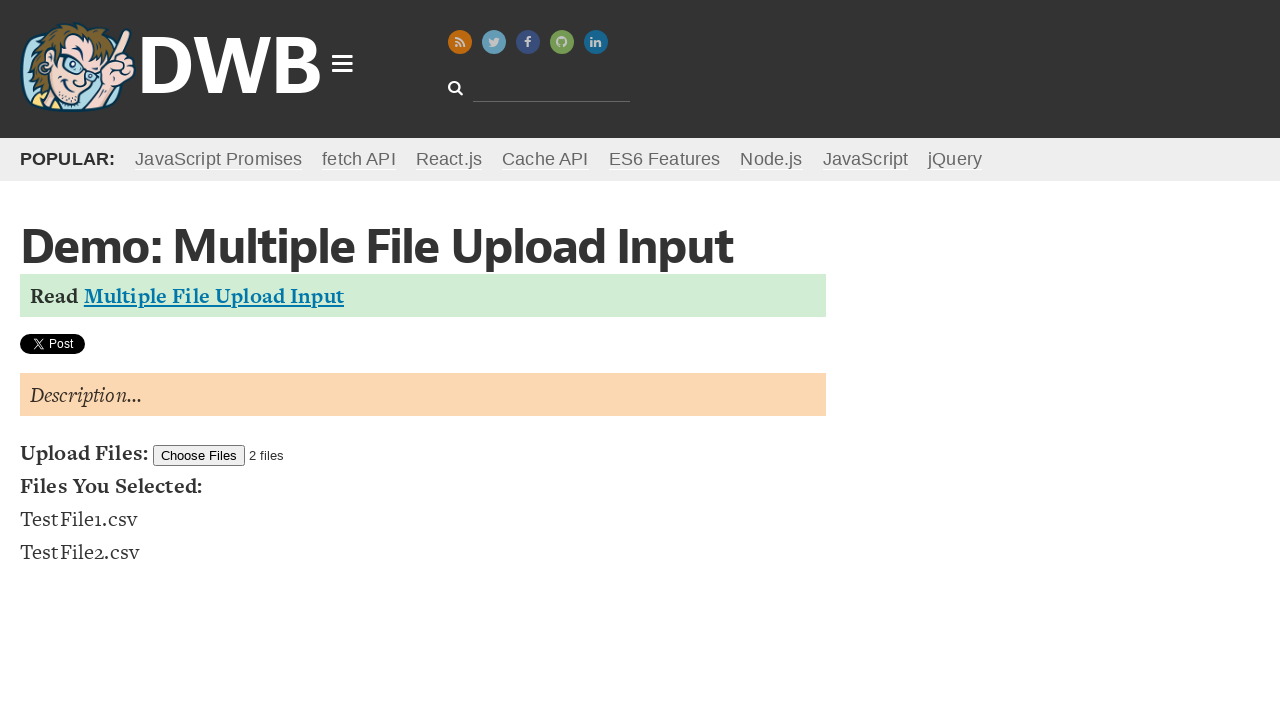

Second file in list is visible
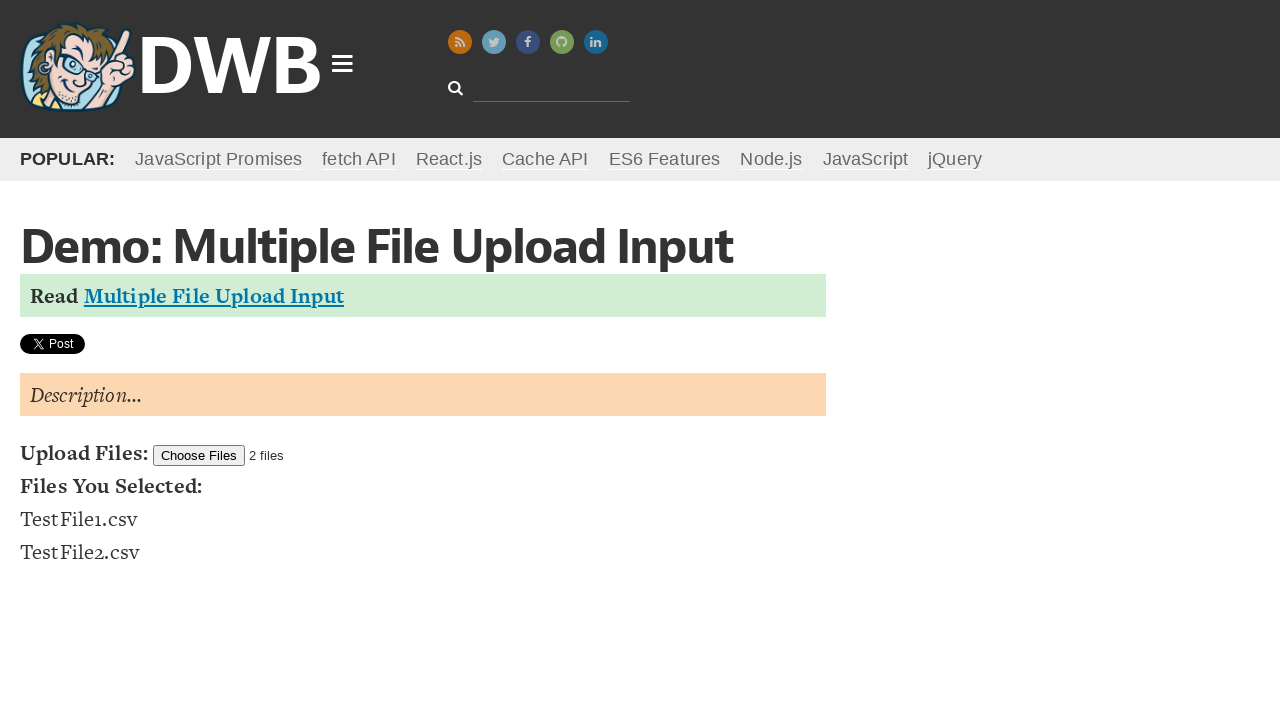

Deleted TestFile1.csv from temporary directory
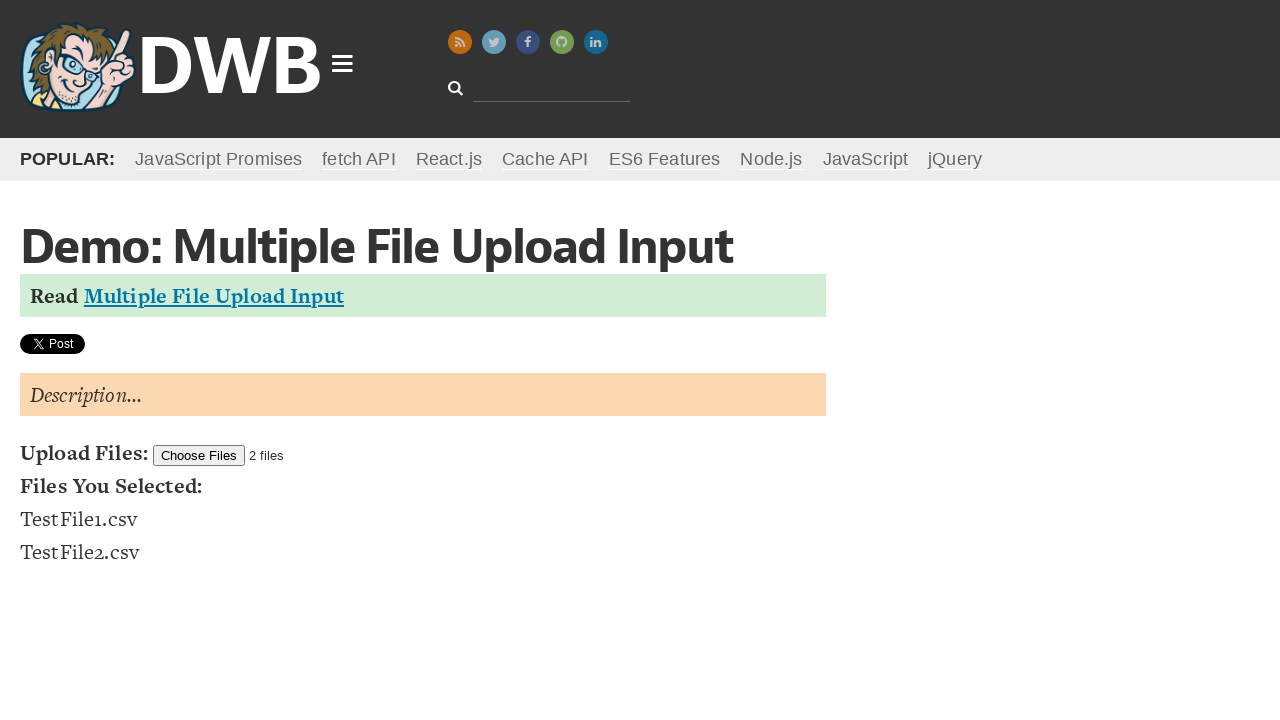

Deleted TestFile2.csv from temporary directory
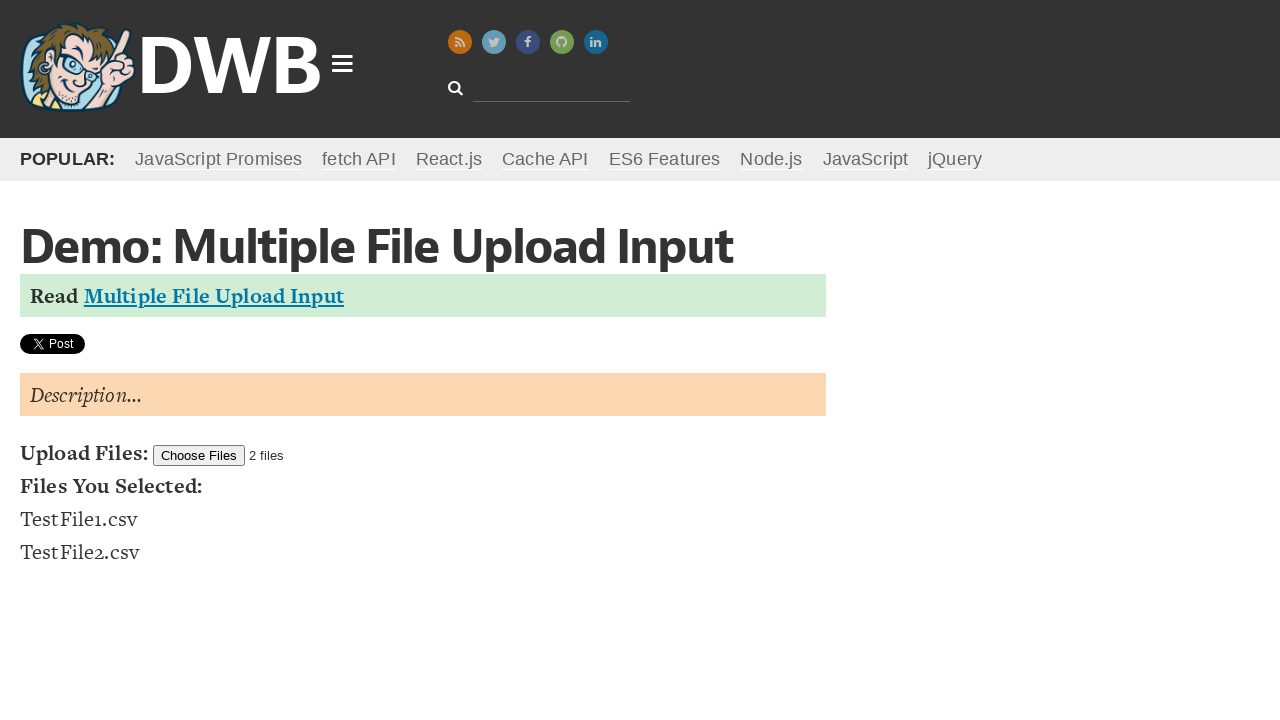

Cleaned up temporary directory
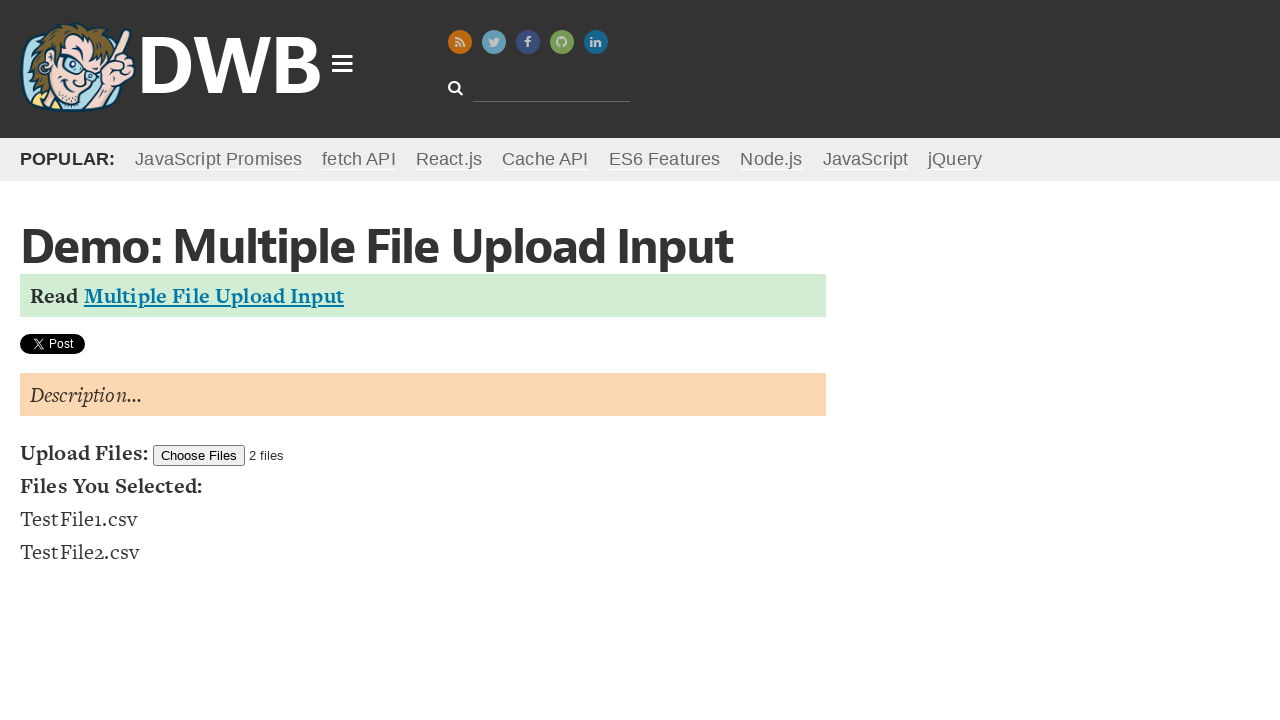

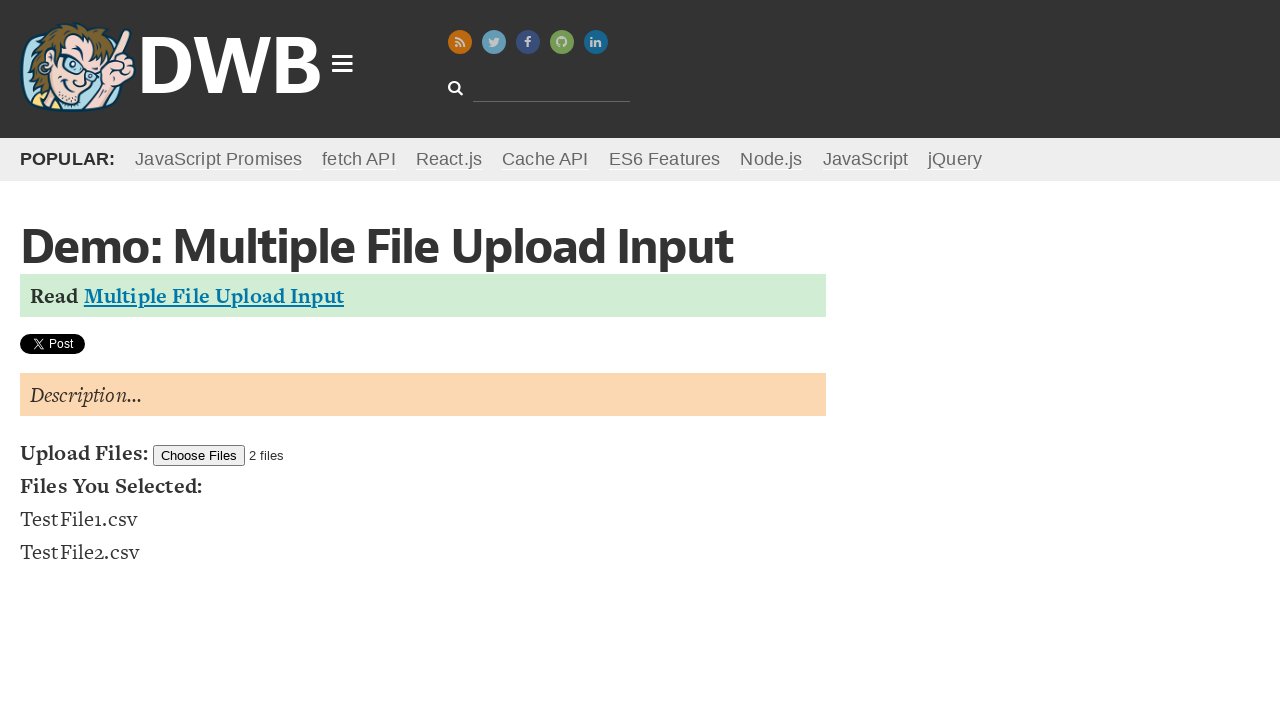